Navigates to FreeCRM classic page and clicks on the "Forgot Password?" link using fluent wait

Starting URL: https://classic.freecrm.com/index.html?e=1

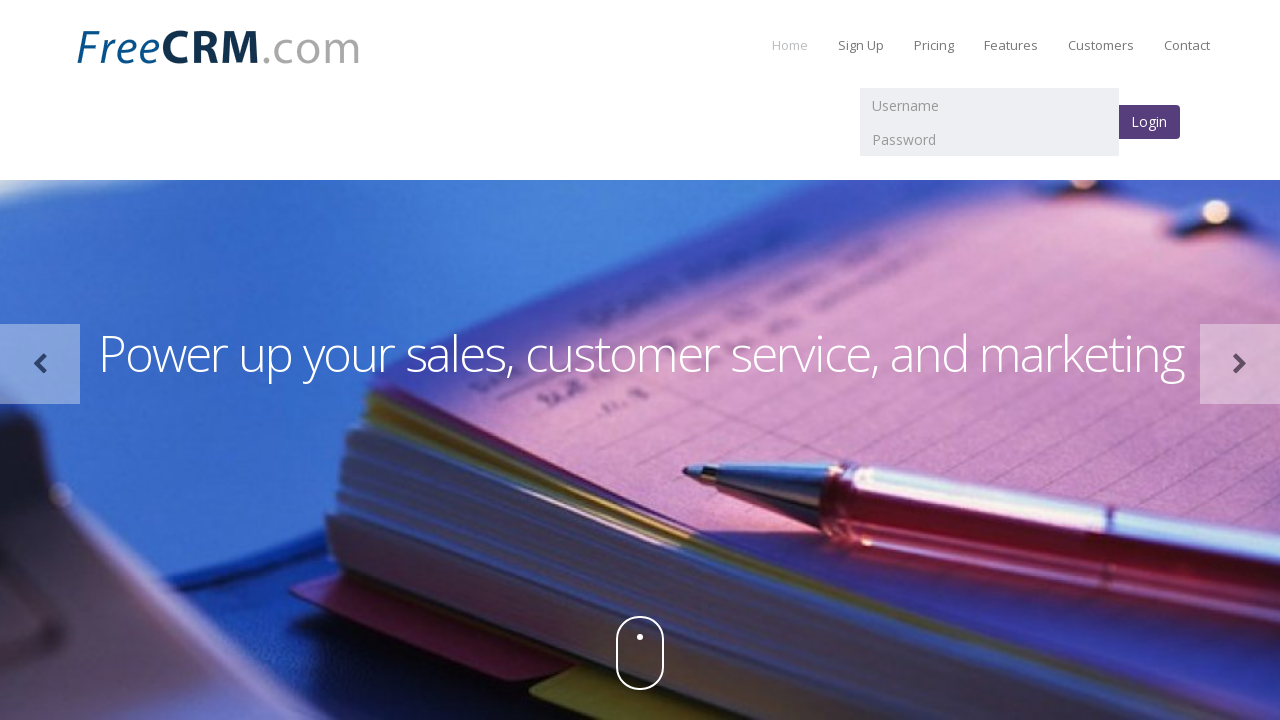

Navigated to FreeCRM classic login page
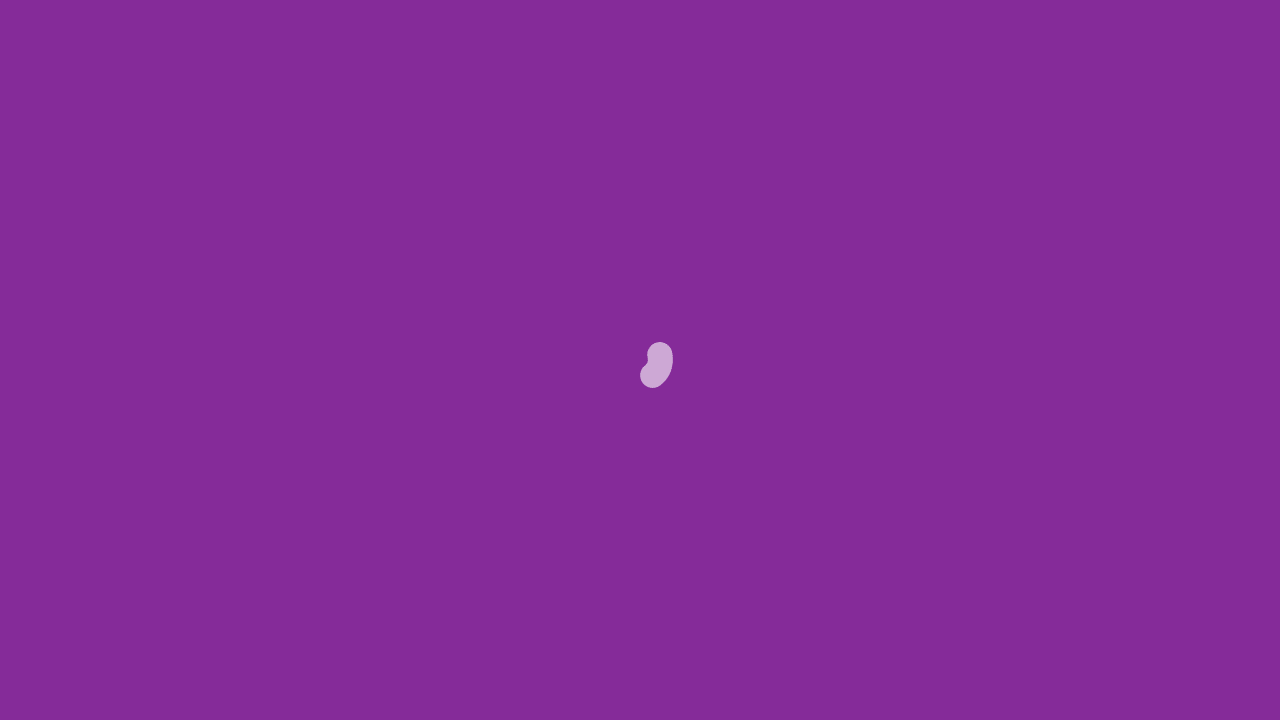

Clicked on the 'Forgot Password?' link at (124, 711) on a:text('Forgot Password?')
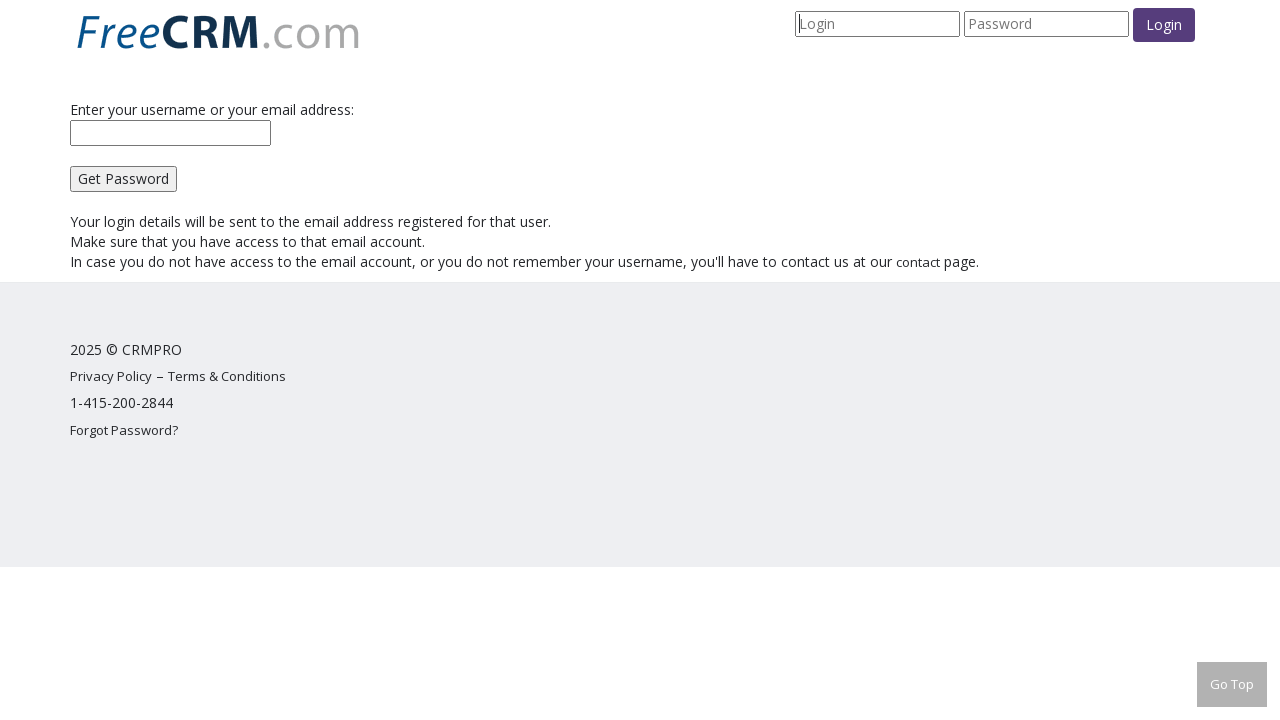

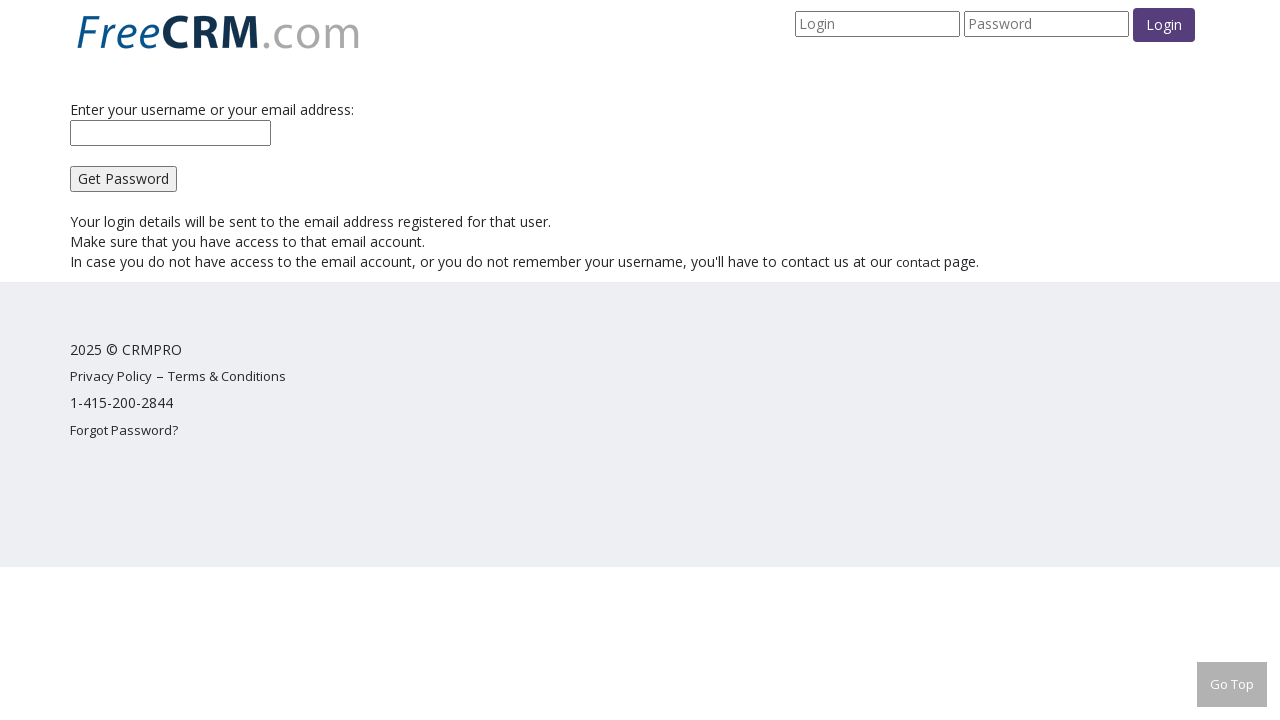